Tests editing a todo item by double-clicking and changing its text

Starting URL: https://demo.playwright.dev/todomvc

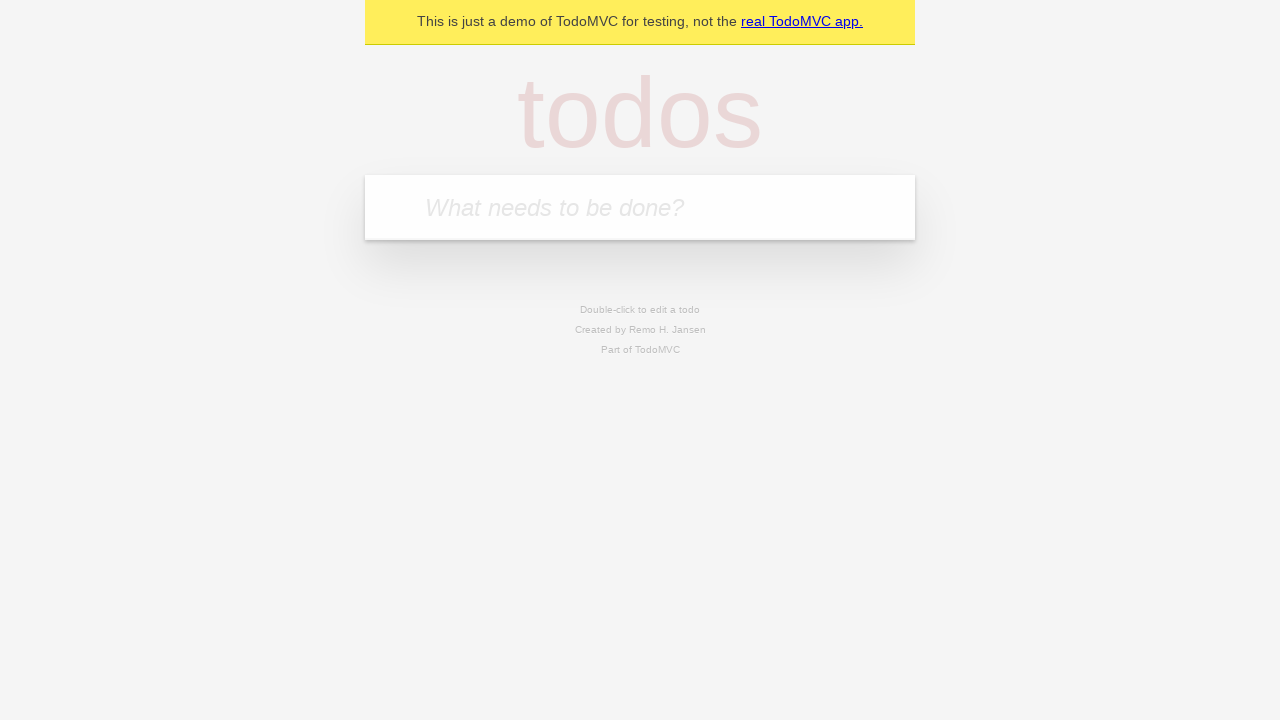

Filled new todo input with 'buy some cheese' on internal:attr=[placeholder="What needs to be done?"i]
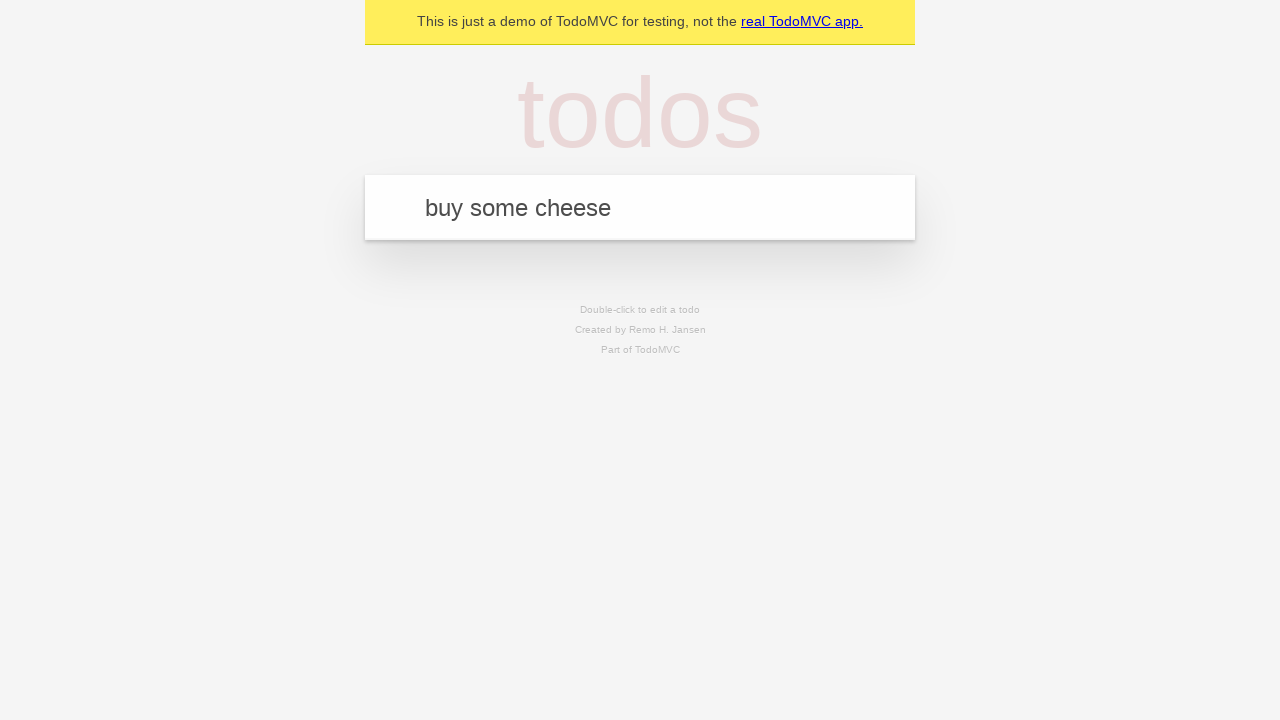

Pressed Enter to create todo 'buy some cheese' on internal:attr=[placeholder="What needs to be done?"i]
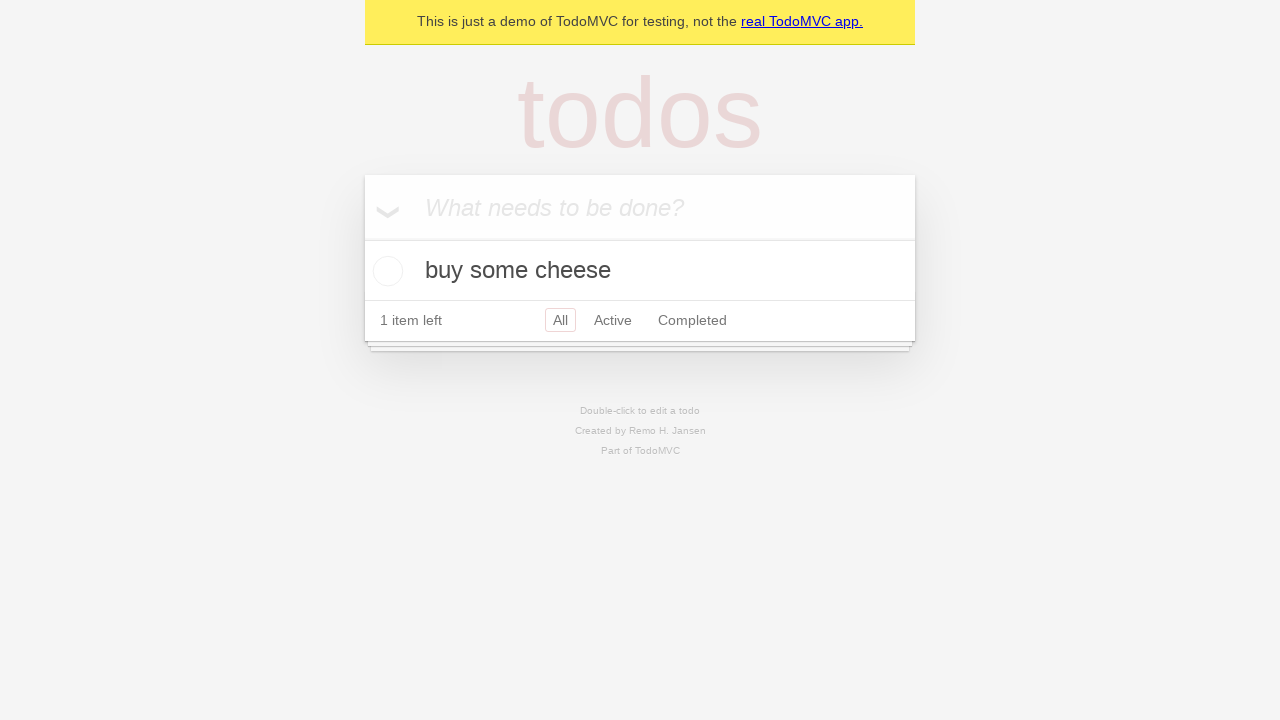

Filled new todo input with 'feed the cat' on internal:attr=[placeholder="What needs to be done?"i]
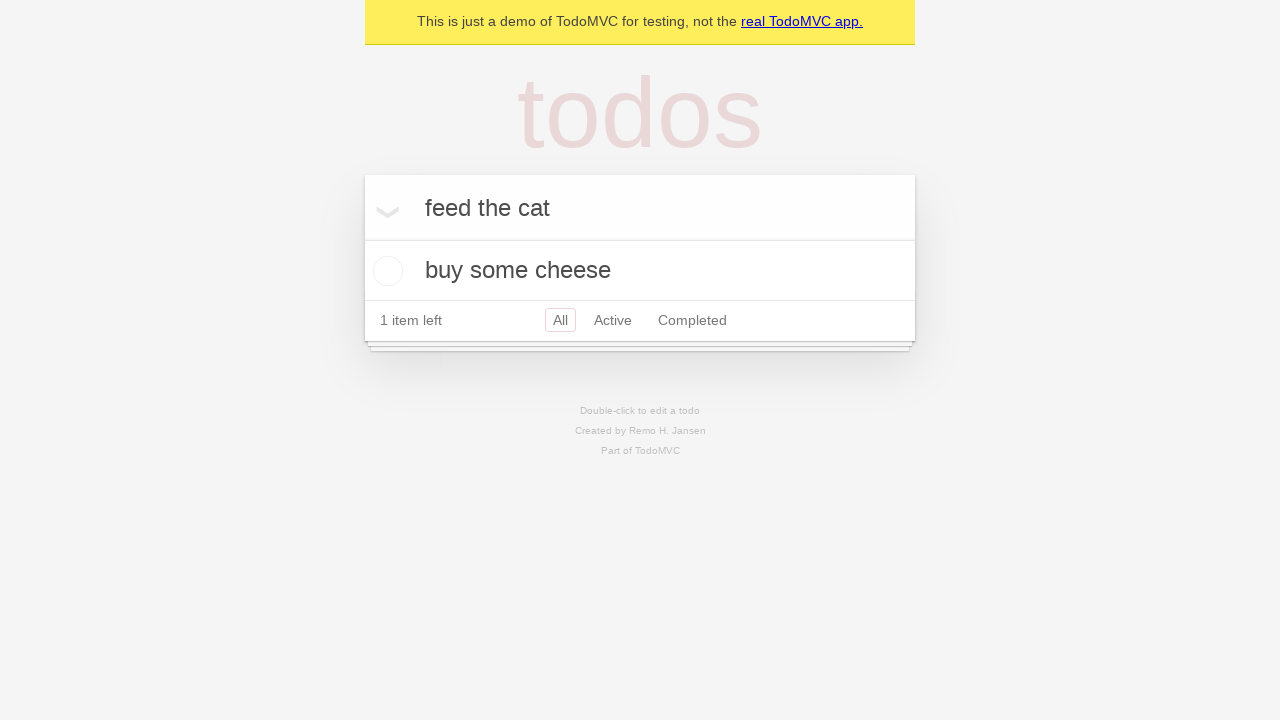

Pressed Enter to create todo 'feed the cat' on internal:attr=[placeholder="What needs to be done?"i]
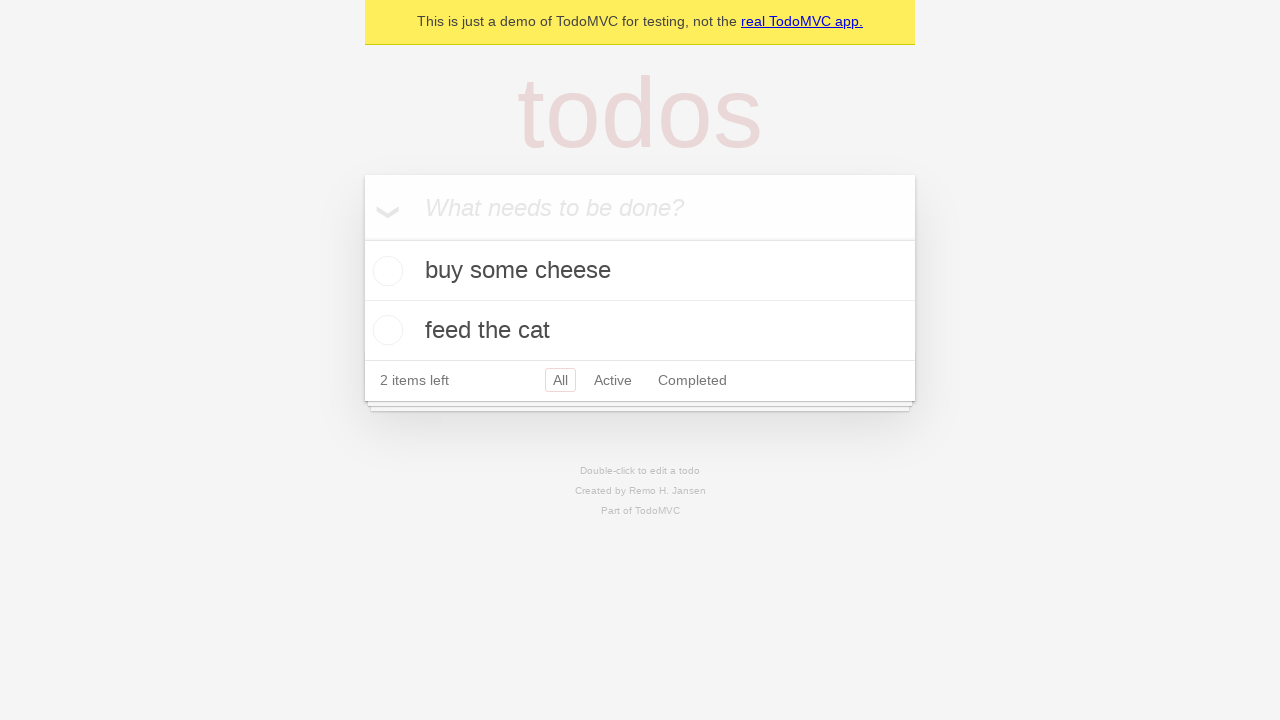

Filled new todo input with 'book a doctors appointment' on internal:attr=[placeholder="What needs to be done?"i]
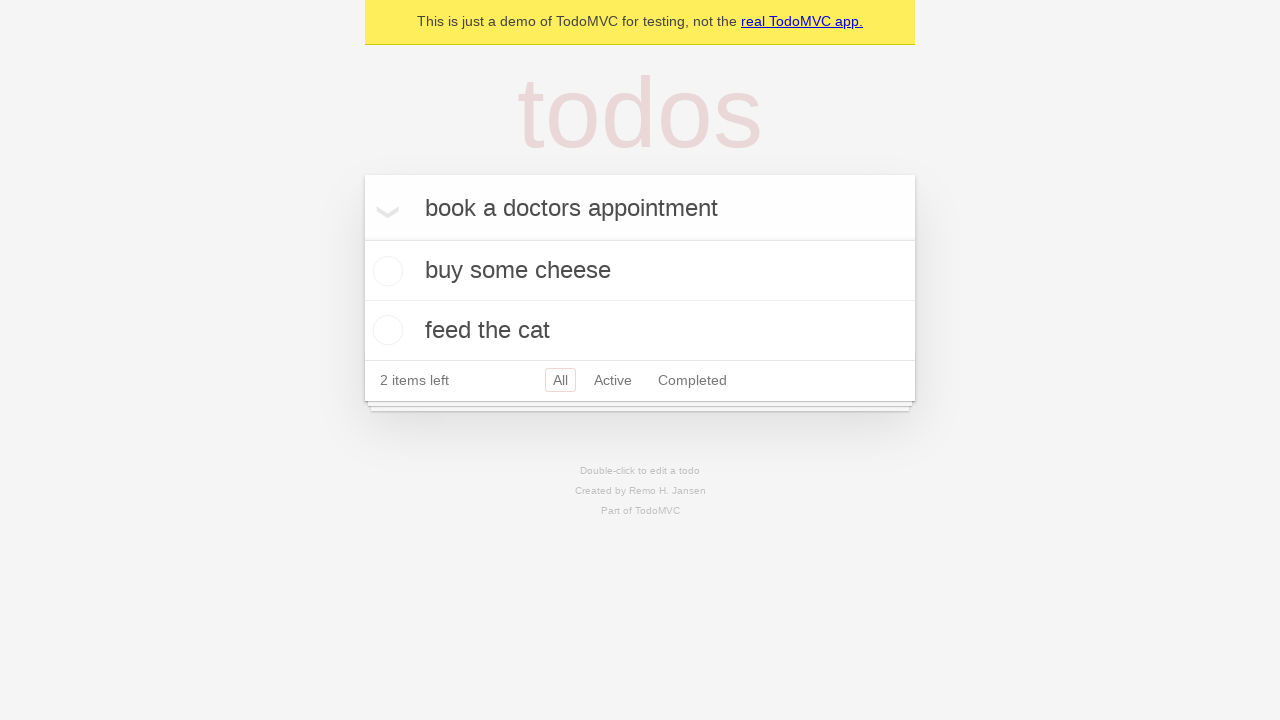

Pressed Enter to create todo 'book a doctors appointment' on internal:attr=[placeholder="What needs to be done?"i]
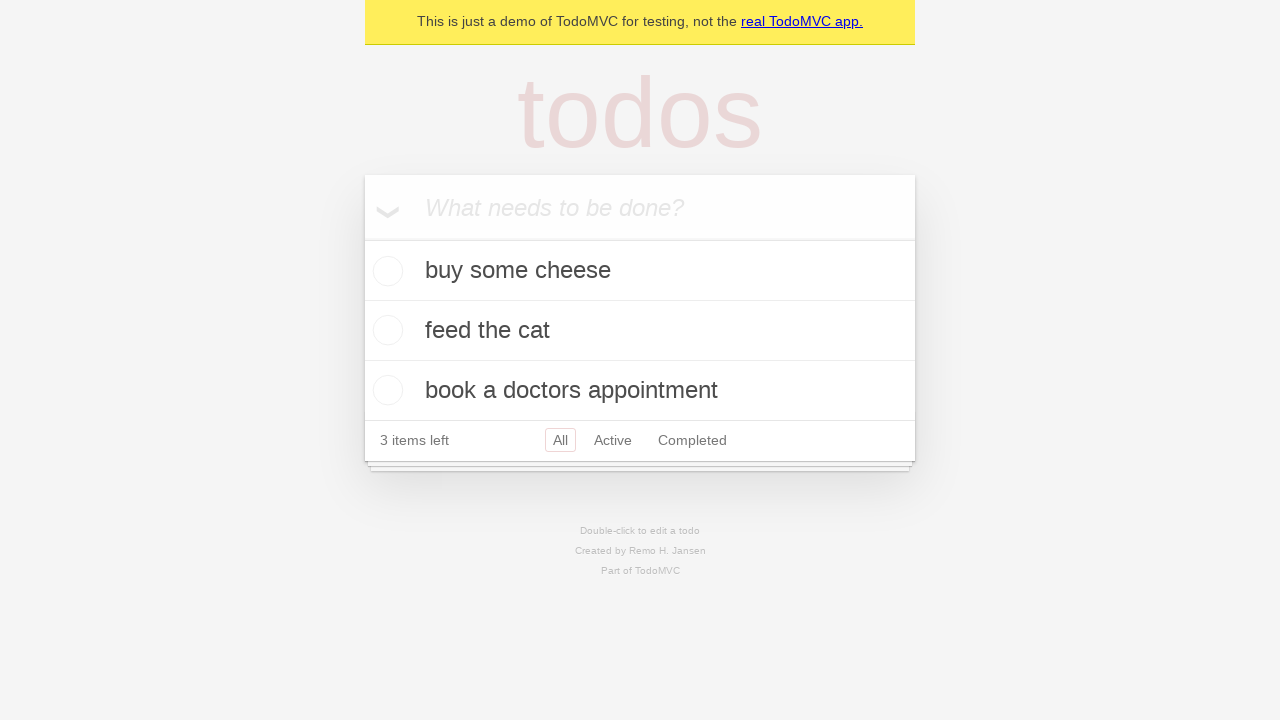

Waited for all three todos to be created
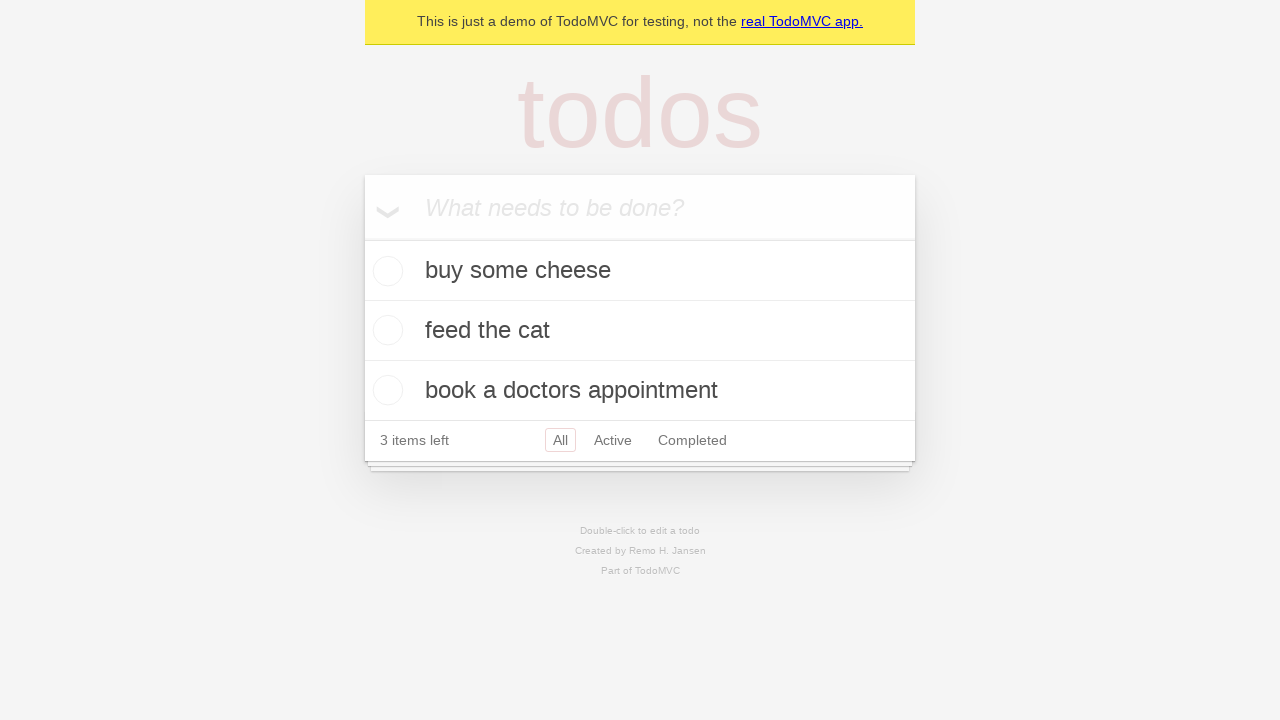

Located all todo items
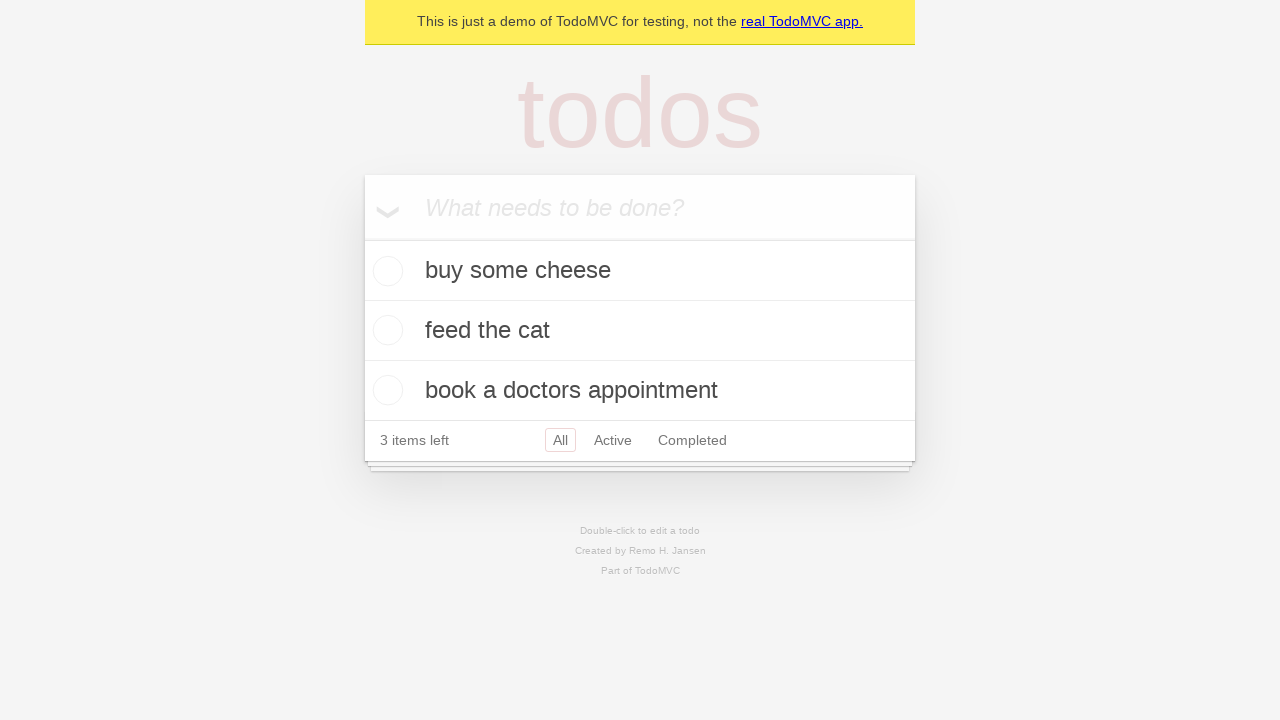

Selected second todo item 'feed the cat'
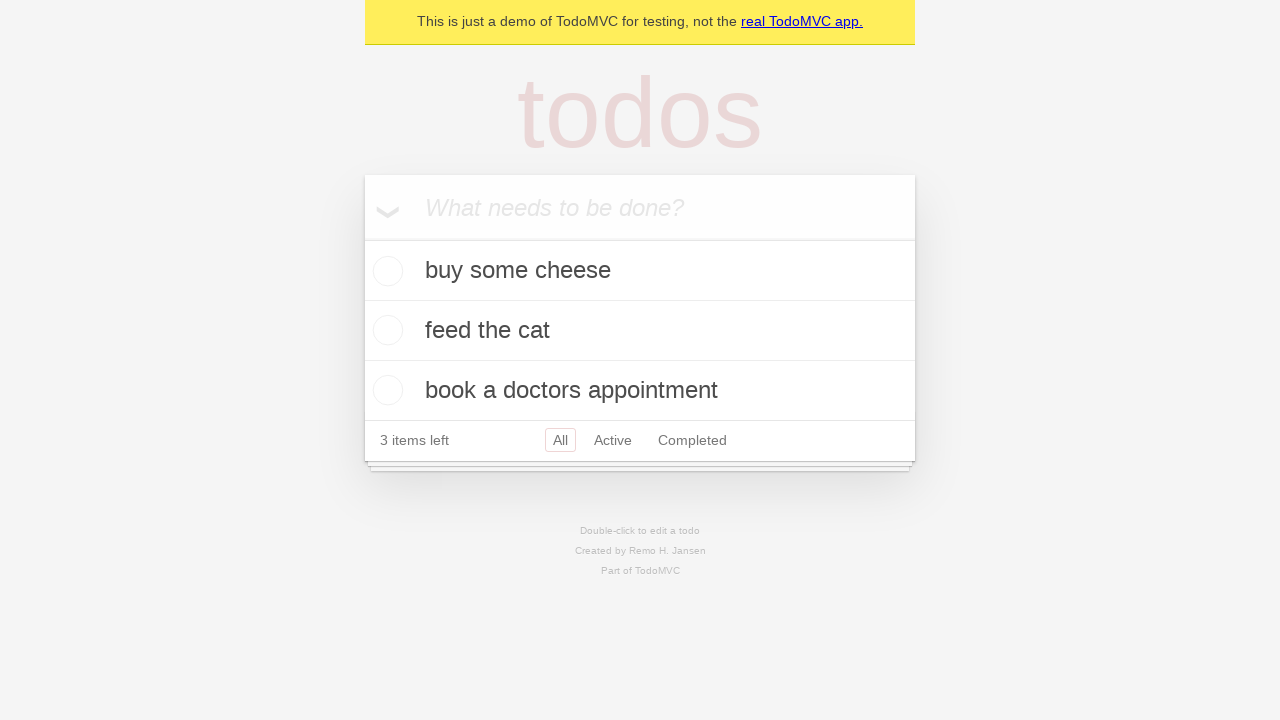

Double-clicked second todo to enter edit mode at (640, 331) on internal:testid=[data-testid="todo-item"s] >> nth=1
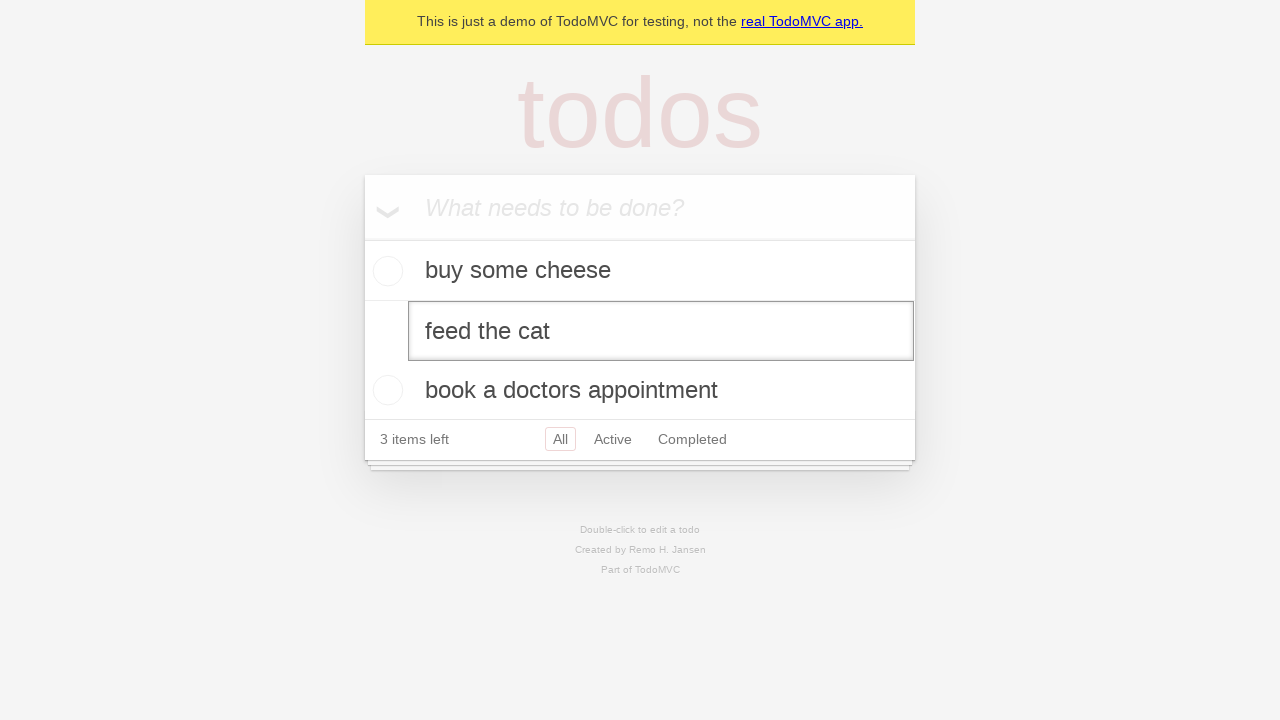

Changed todo text from 'feed the cat' to 'buy some sausages' on internal:testid=[data-testid="todo-item"s] >> nth=1 >> internal:role=textbox[nam
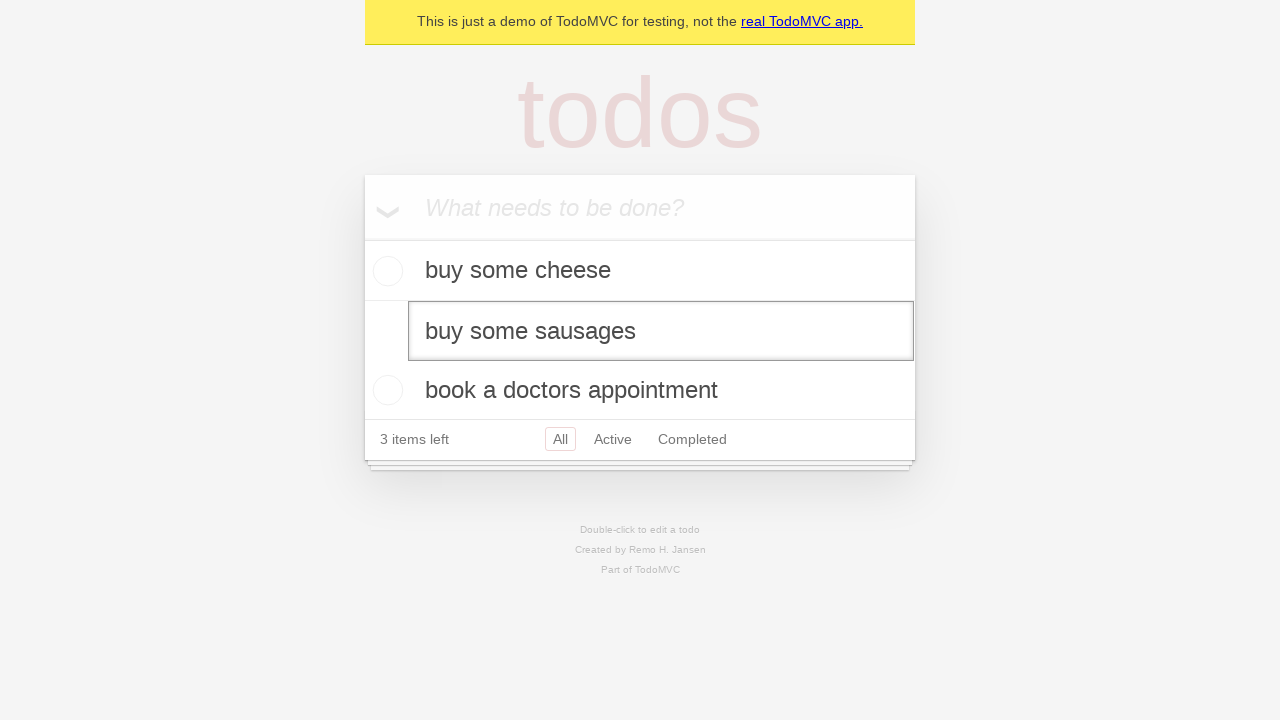

Pressed Enter to confirm the edited todo text on internal:testid=[data-testid="todo-item"s] >> nth=1 >> internal:role=textbox[nam
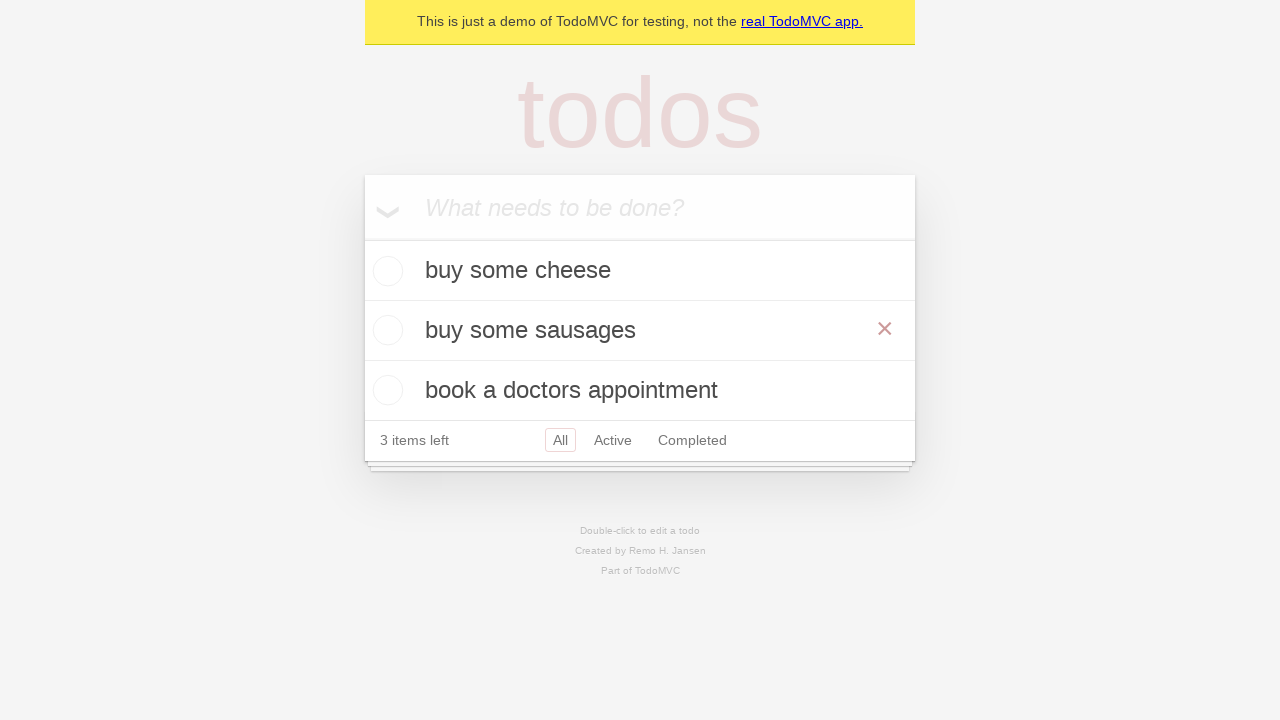

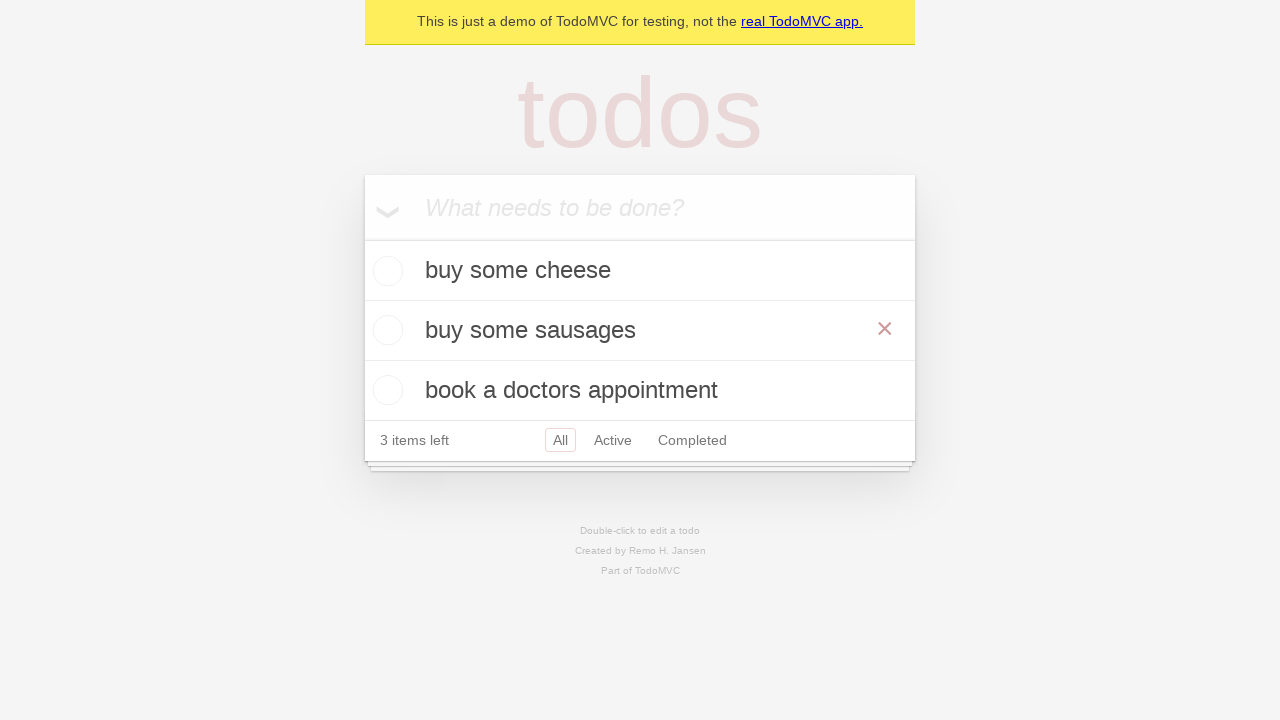